Tests that the counter displays the current number of todo items as items are added

Starting URL: https://demo.playwright.dev/todomvc

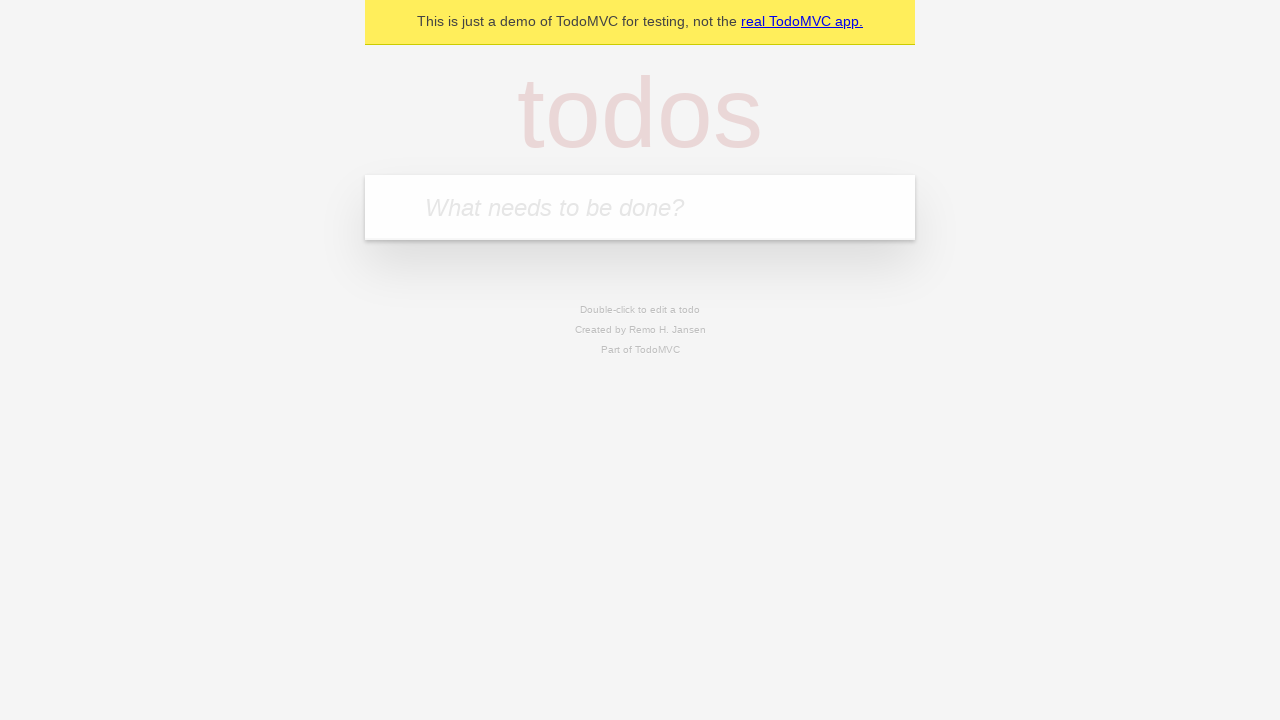

Located the todo input field
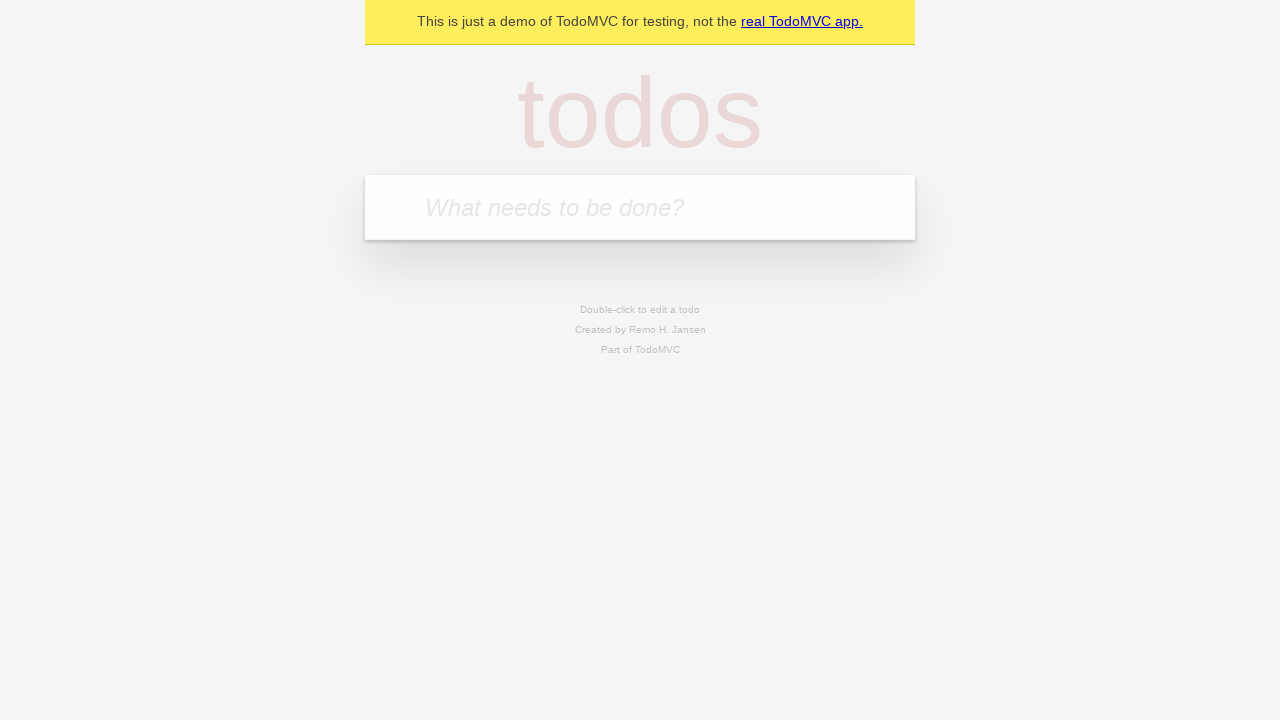

Filled first todo item with 'buy some cheese' on internal:attr=[placeholder="What needs to be done?"i]
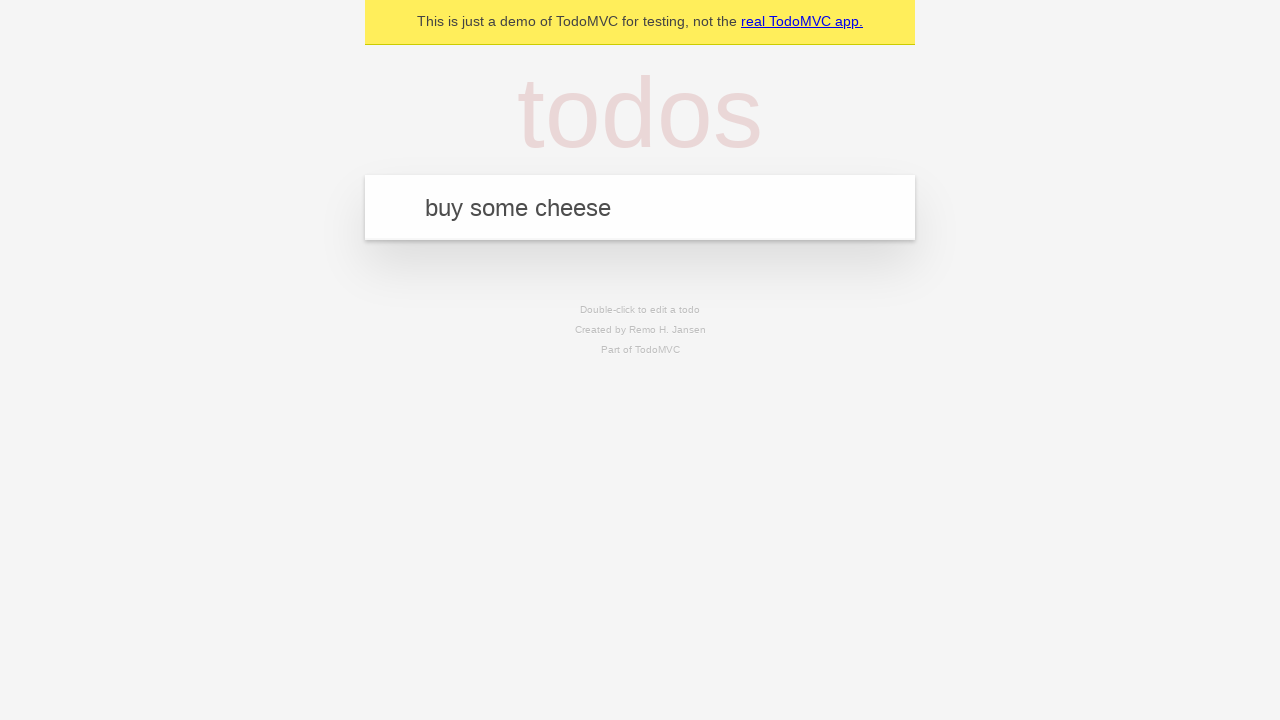

Pressed Enter to create first todo item on internal:attr=[placeholder="What needs to be done?"i]
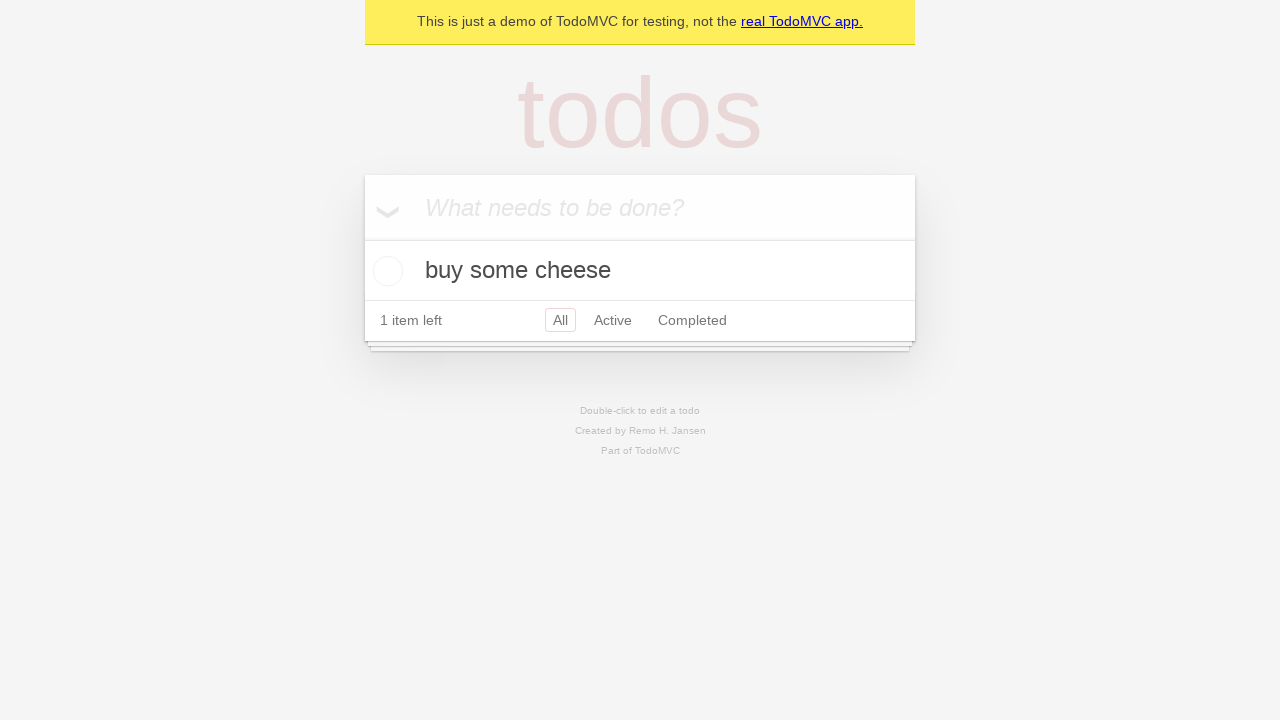

Todo counter element appeared
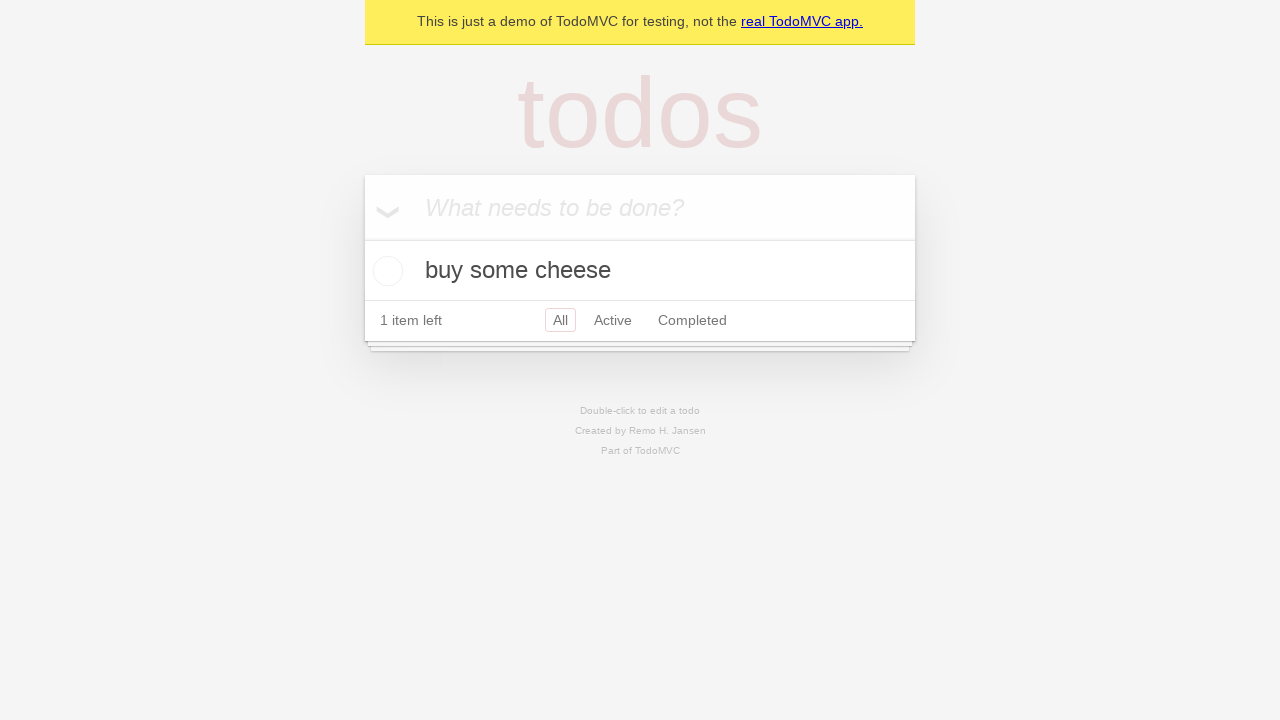

Filled second todo item with 'feed the cat' on internal:attr=[placeholder="What needs to be done?"i]
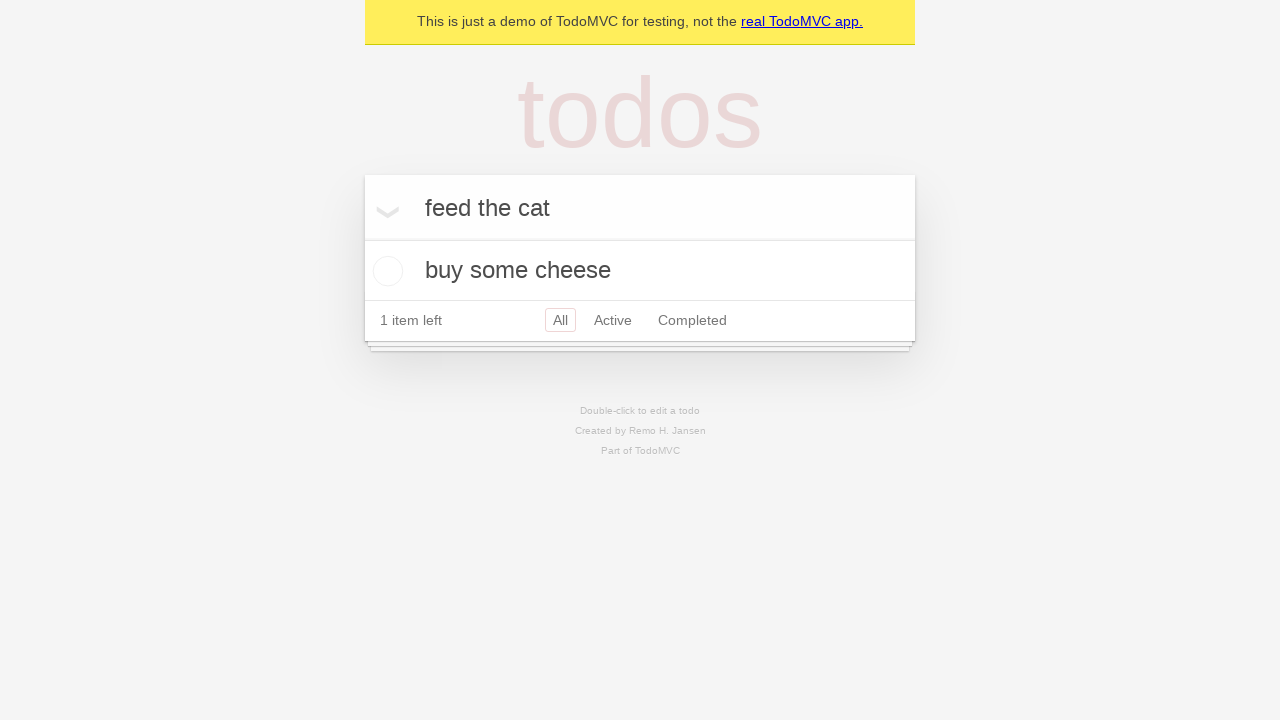

Pressed Enter to create second todo item on internal:attr=[placeholder="What needs to be done?"i]
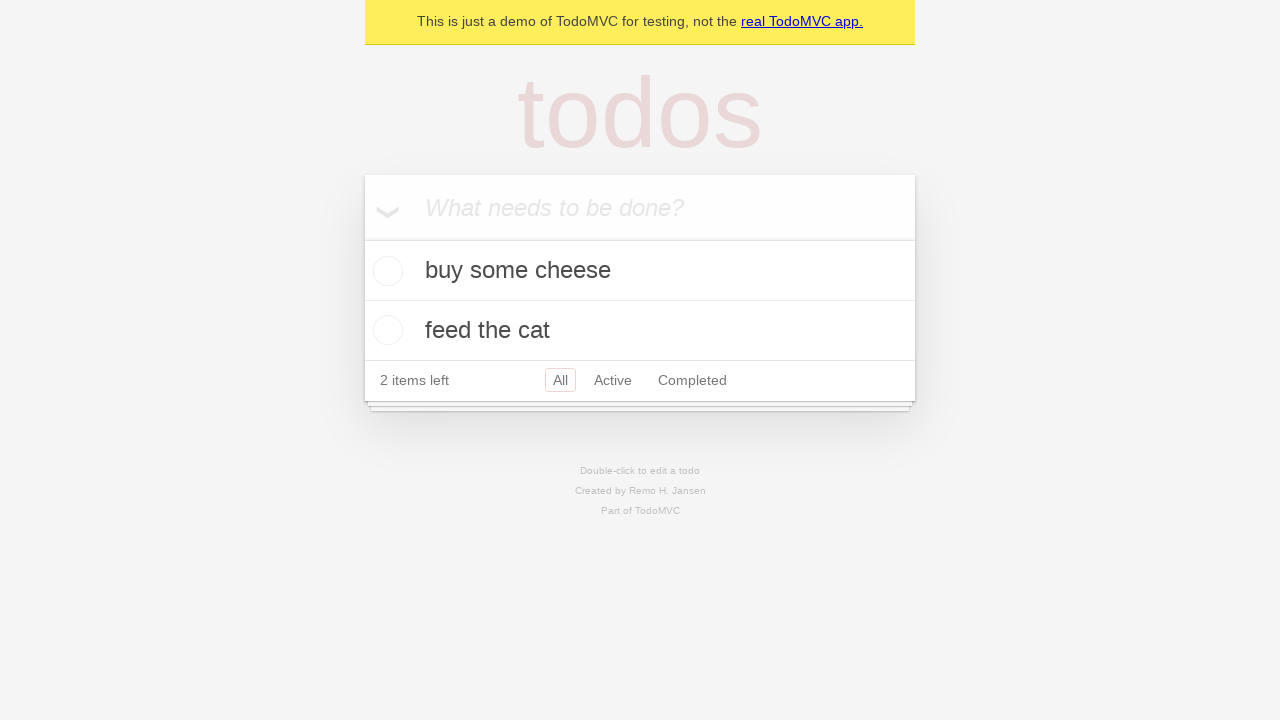

Todo counter updated to show 2 items
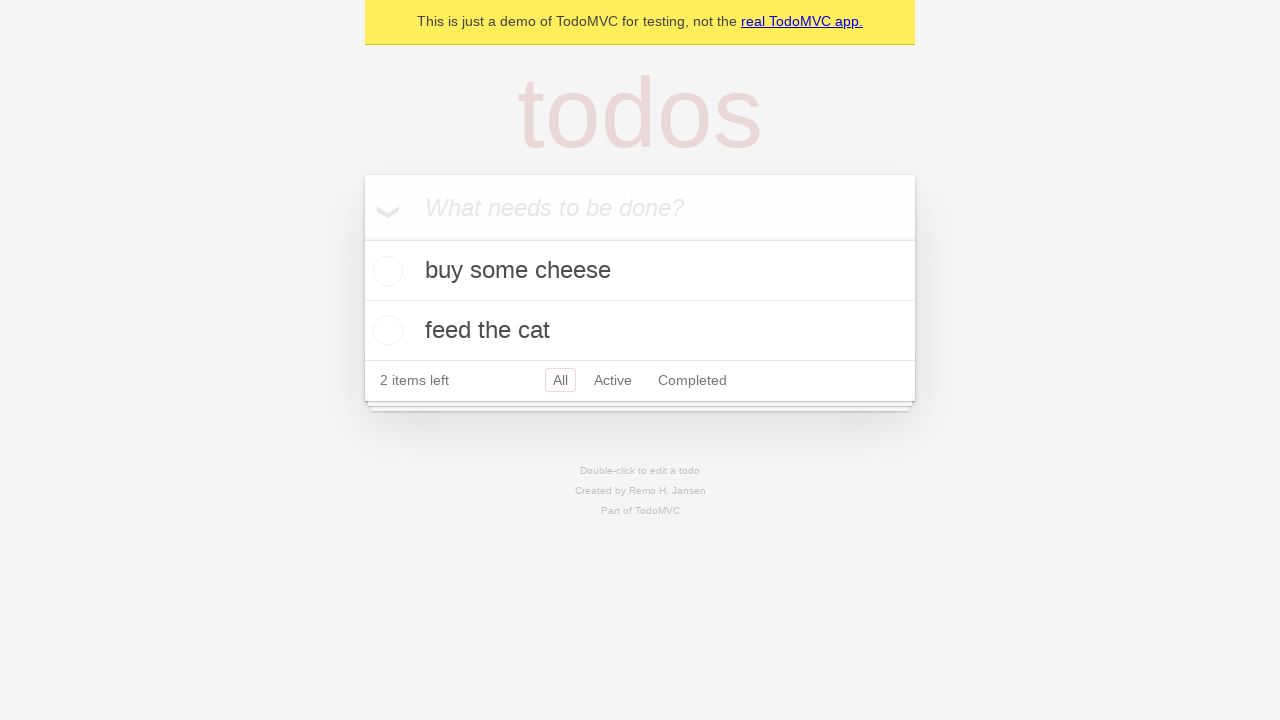

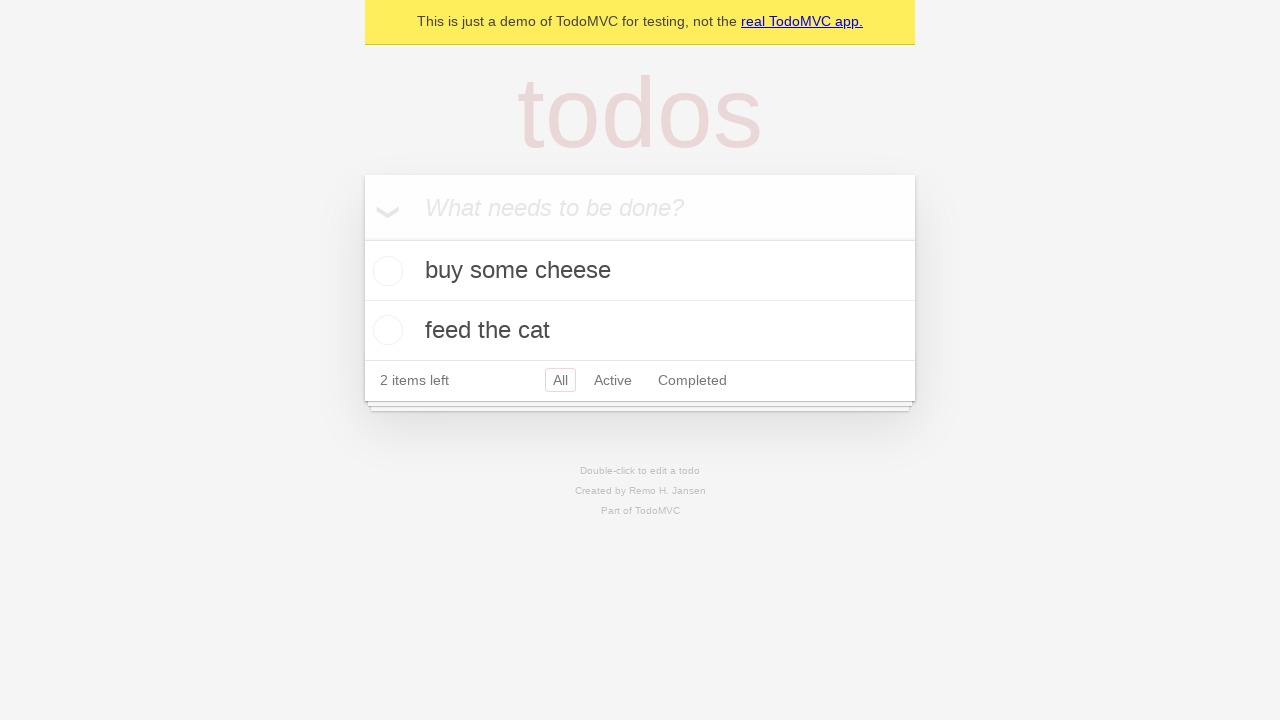